Navigates to a web tables demo page and verifies the search box placeholder attribute

Starting URL: https://demoqa.com/webtables

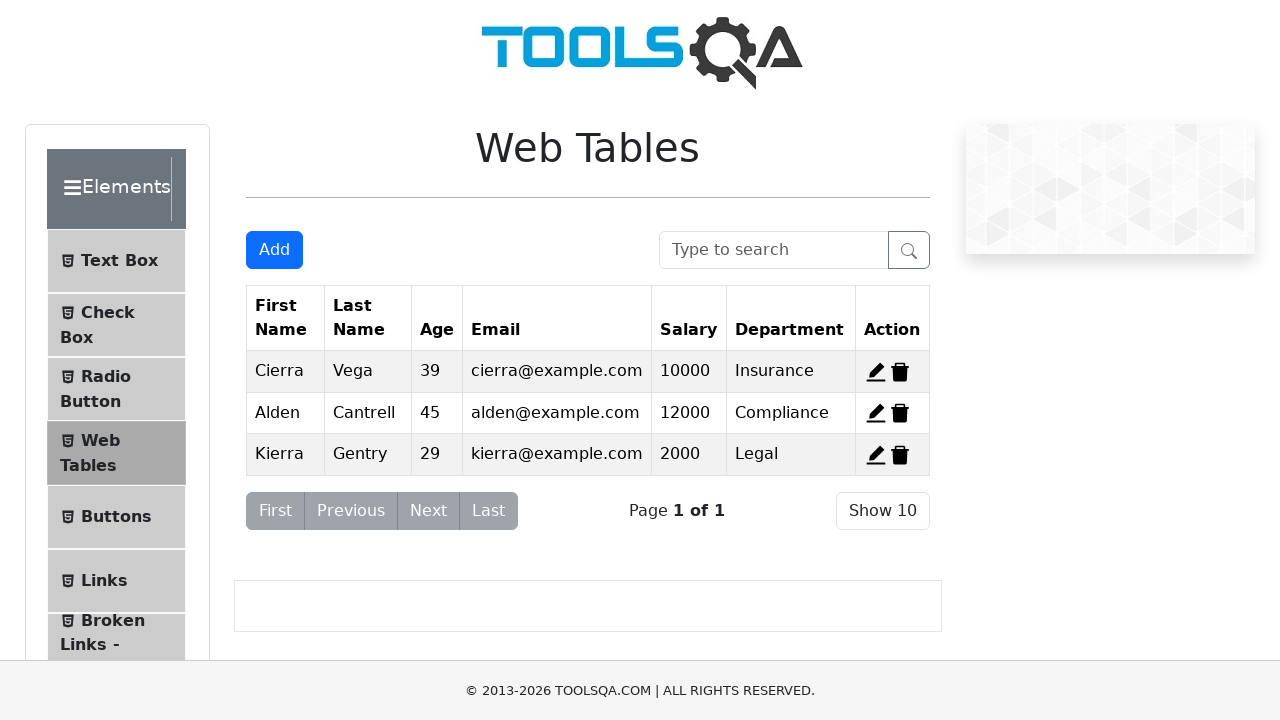

Navigated to web tables demo page
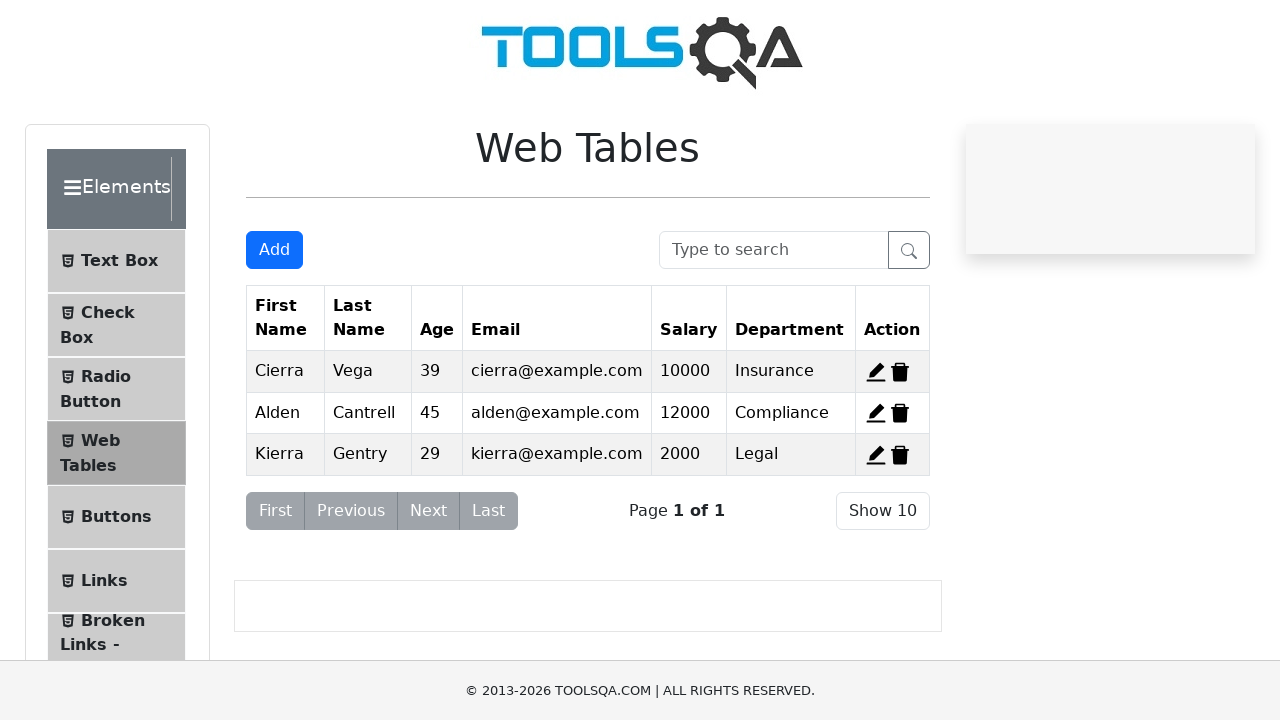

Located the search box element
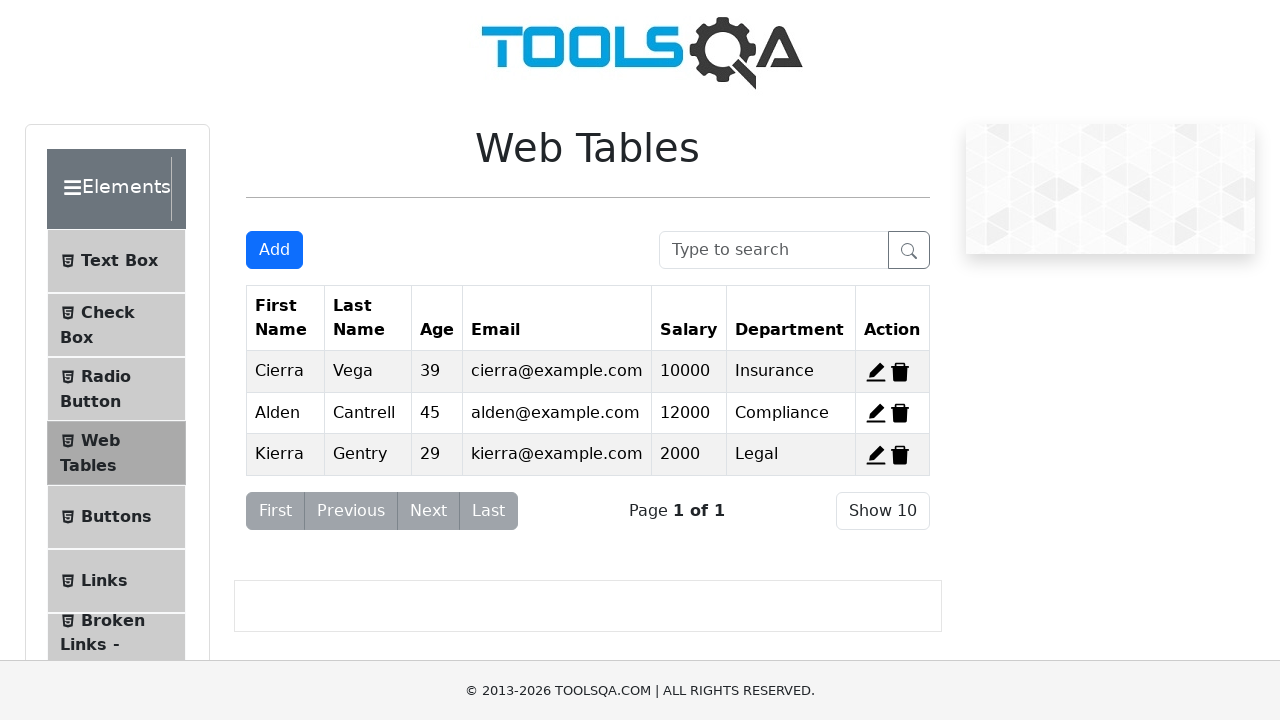

Retrieved search box placeholder attribute: 'Type to search'
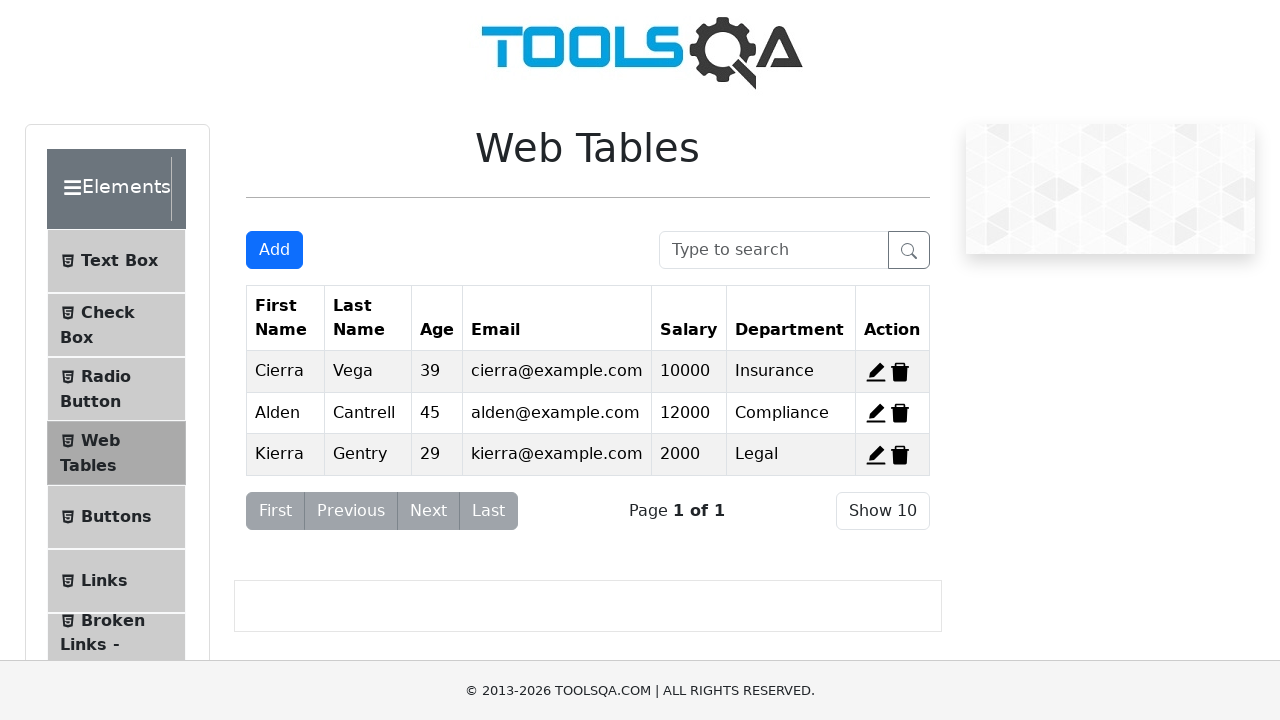

Verified that search box placeholder attribute exists
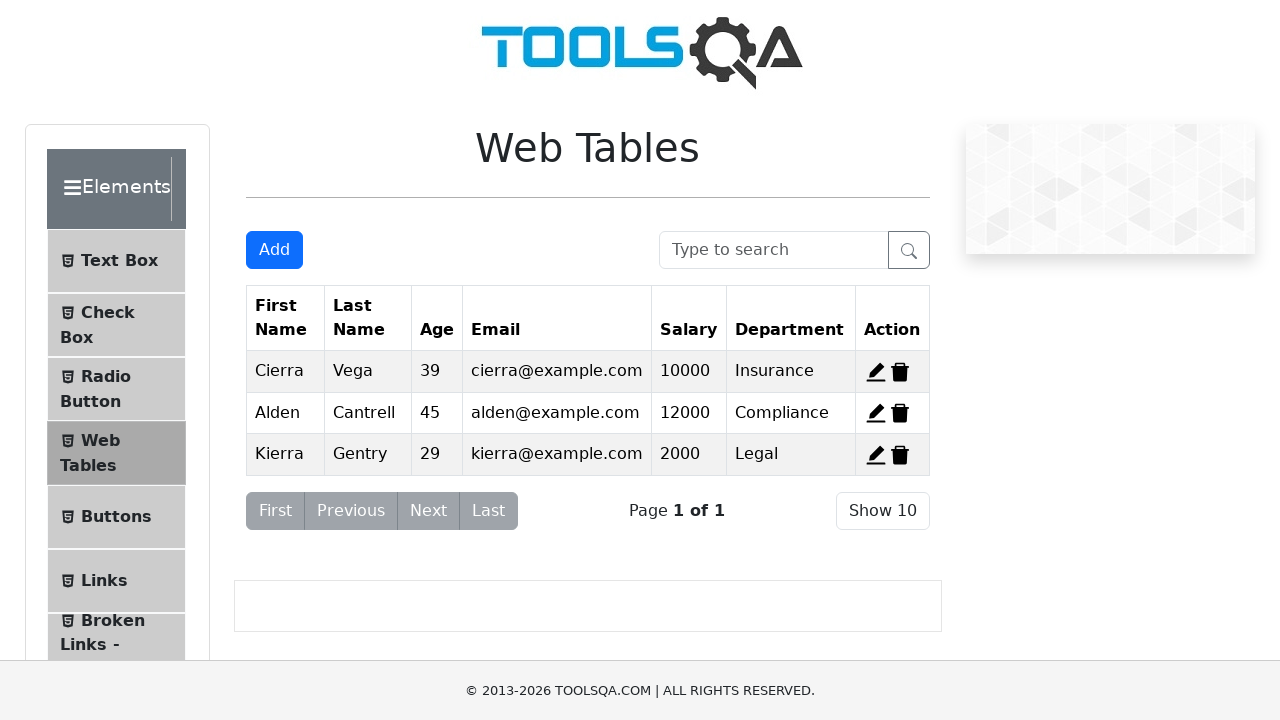

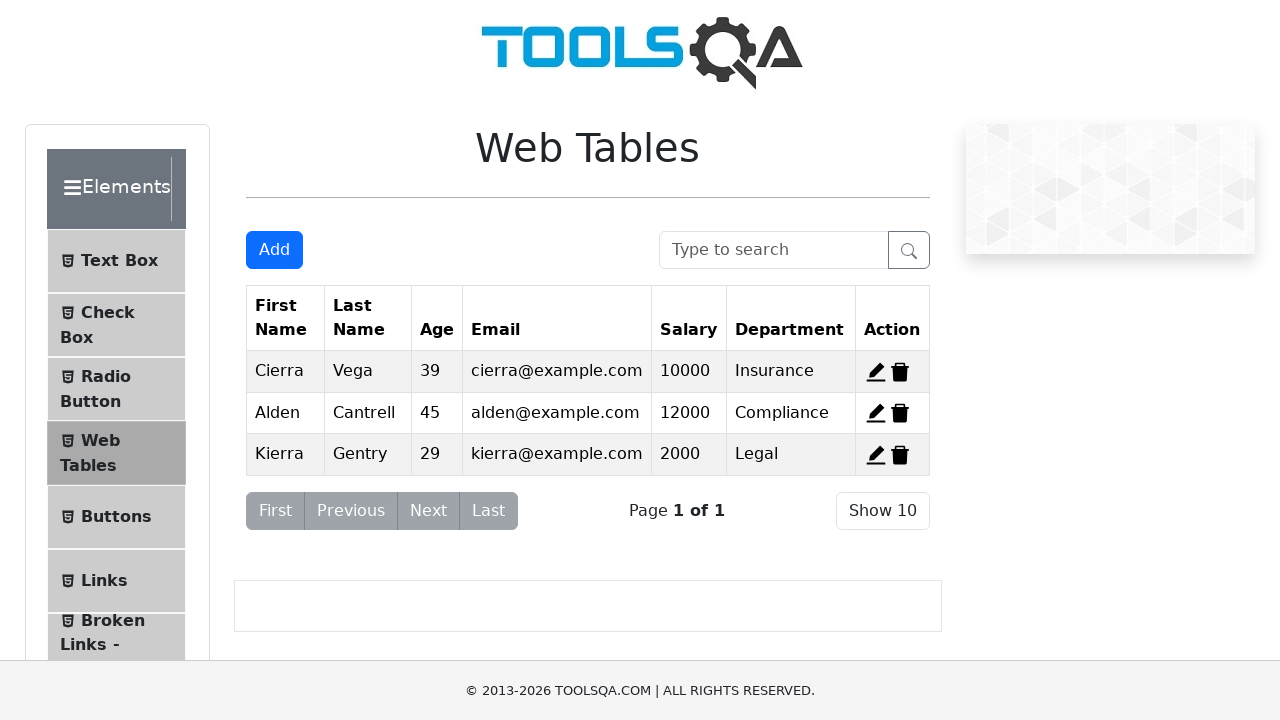